Tests checkbox selection functionality by navigating to the US Digital Design System checkbox component page and clicking on a checkbox to enable it

Starting URL: https://designsystem.digital.gov/components/checkbox/

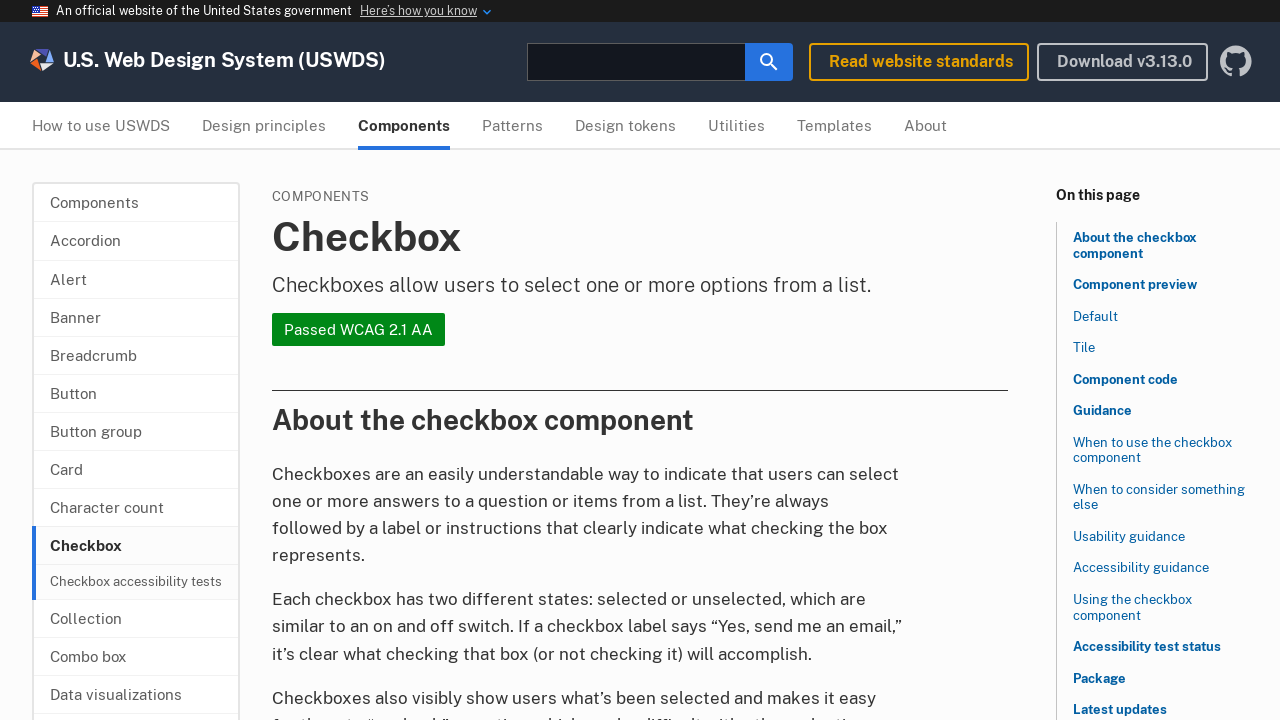

Clicked checkbox label to select the checkbox at (378, 361) on label[for='check-historical-douglass']
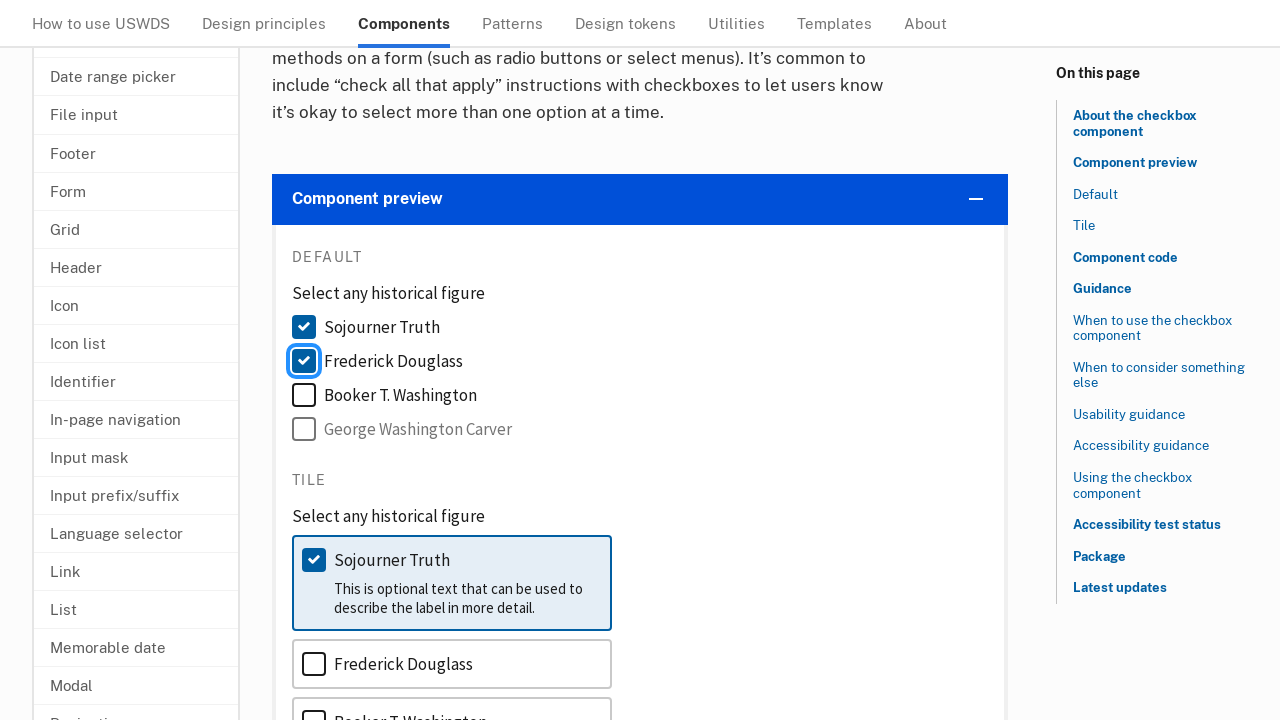

Waited for checkbox state to change
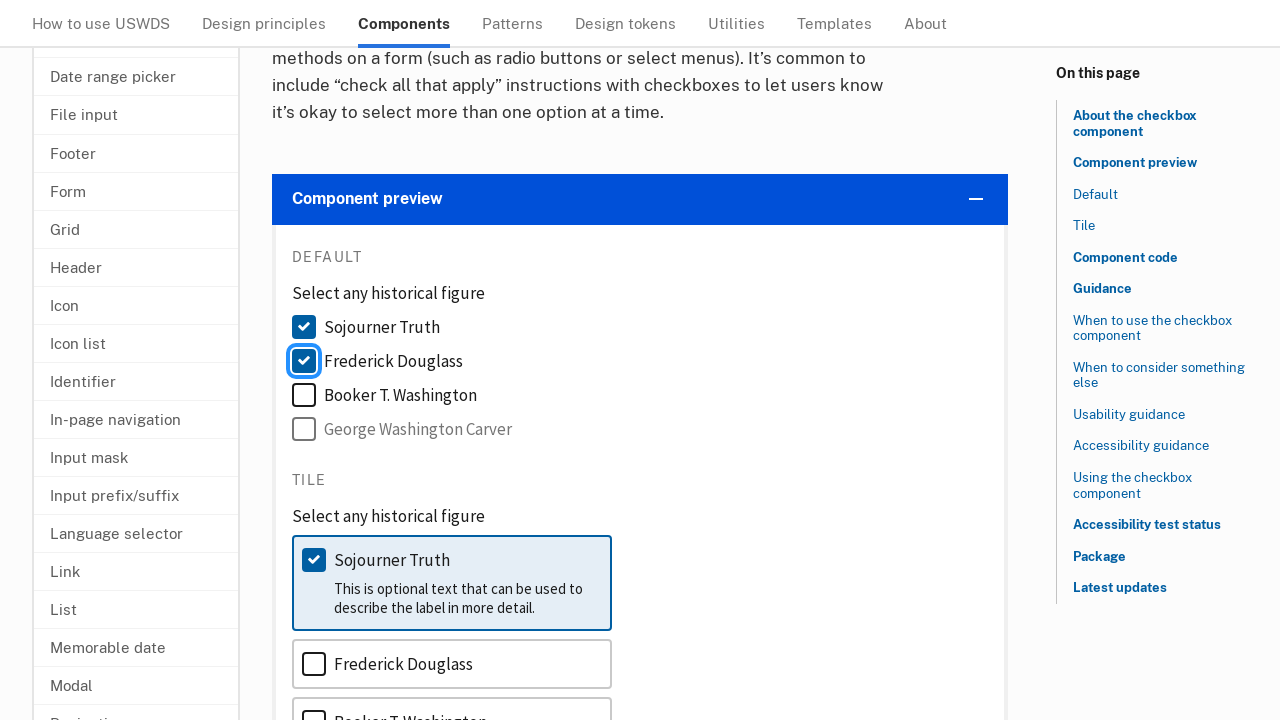

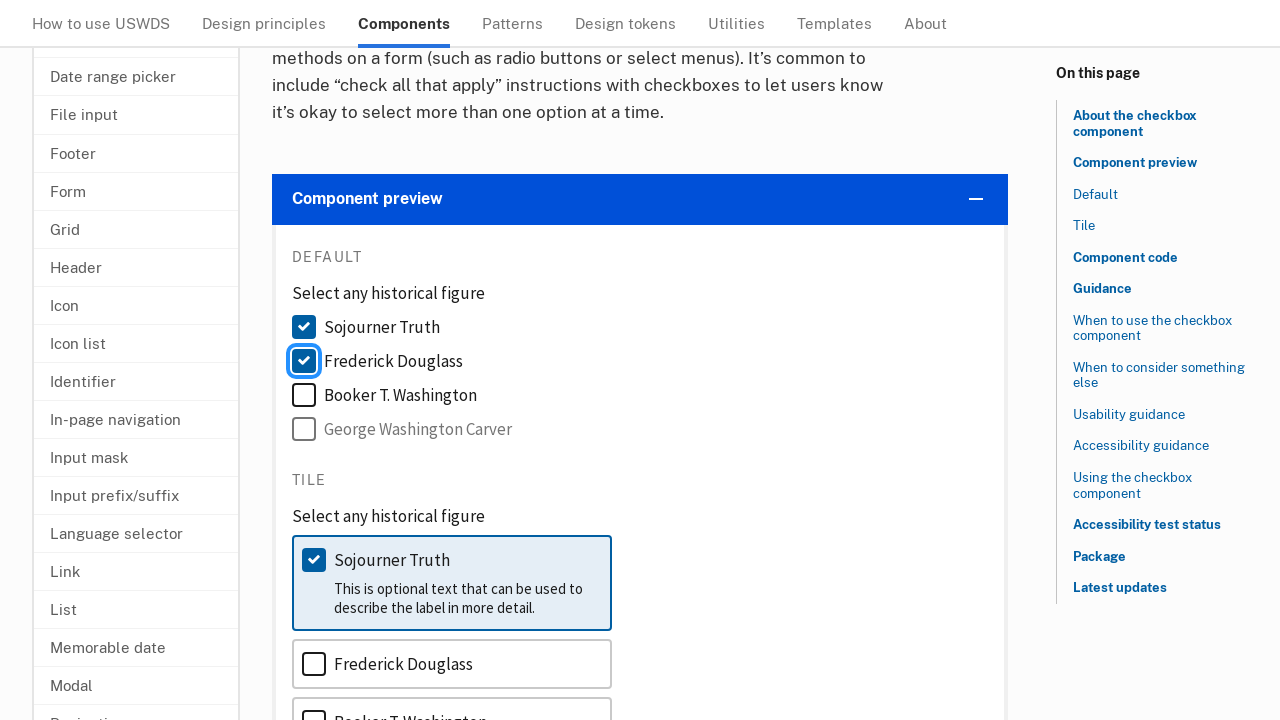